Navigates to text-compare.com website. The original script loaded a Chrome extension (SelectorsHub) which is a developer tool, but the core automation is simply loading the page.

Starting URL: https://text-compare.com/

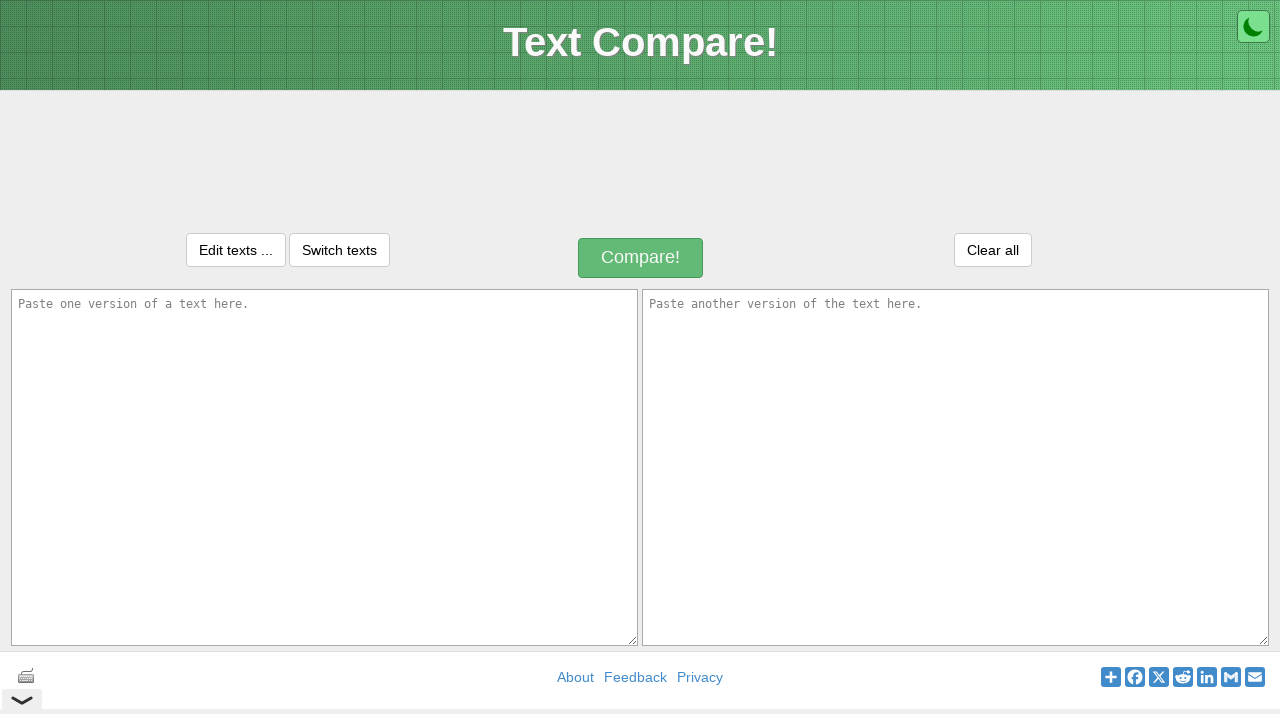

Waited for page to reach domcontentloaded state on text-compare.com
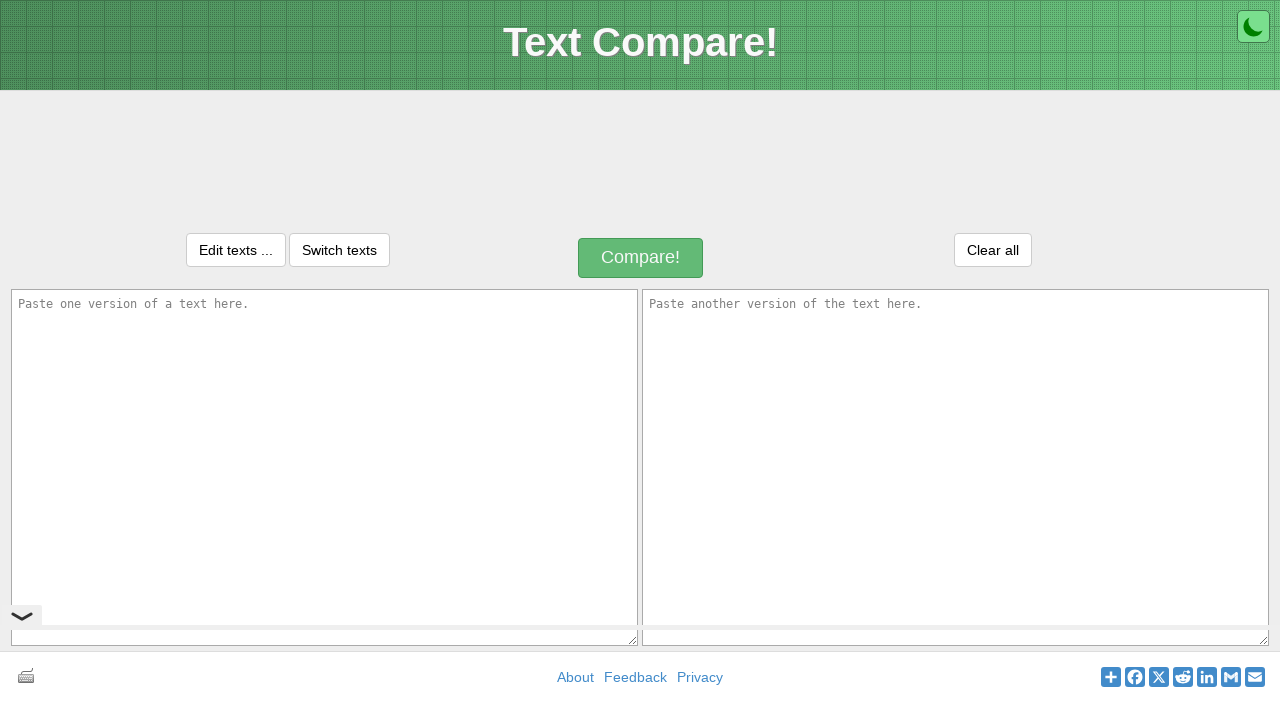

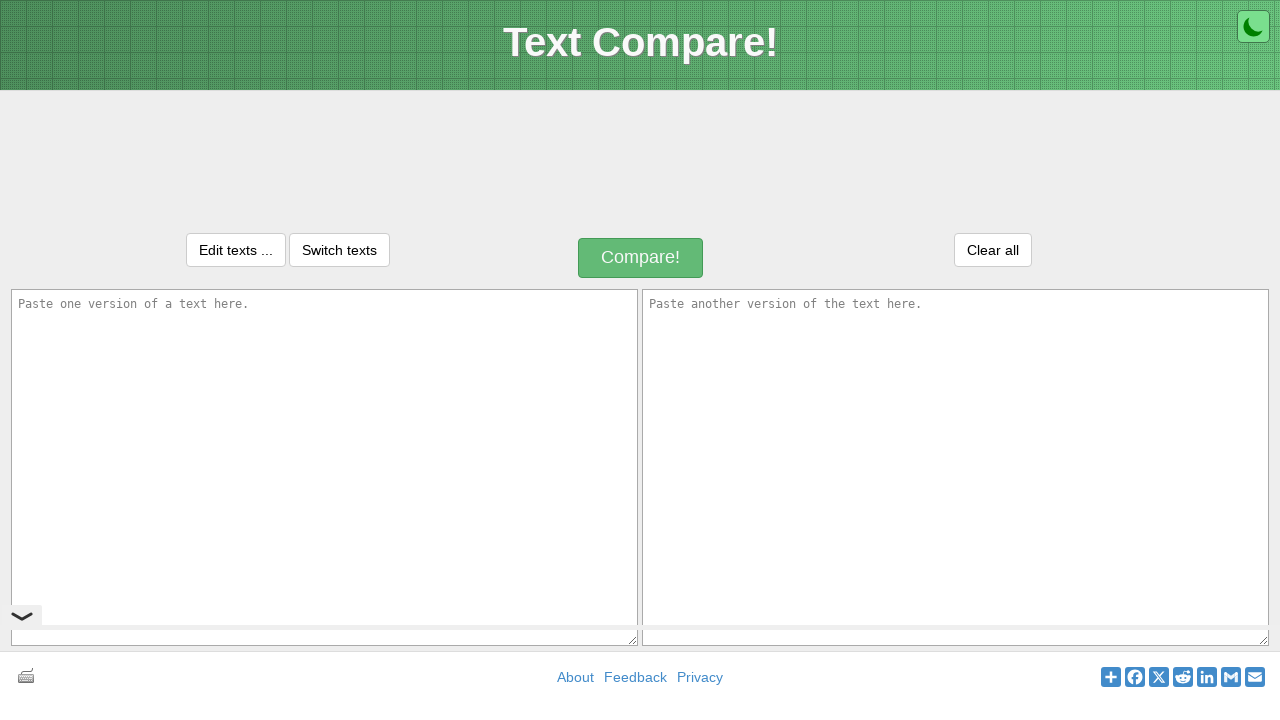